Tests filling out a text box form with full name, email, current address, and permanent address fields without submitting

Starting URL: https://demoqa.com/text-box

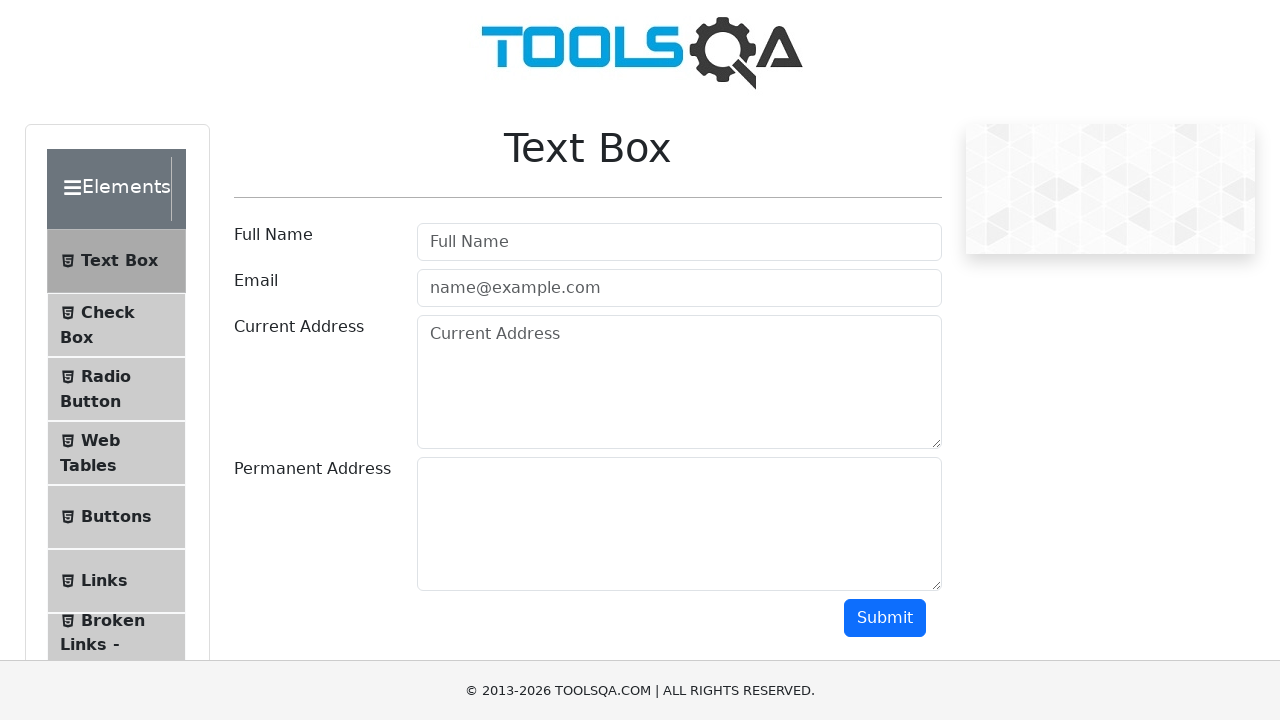

Filled full name field with 'Maria Garcia Lopez' on #userName-wrapper input
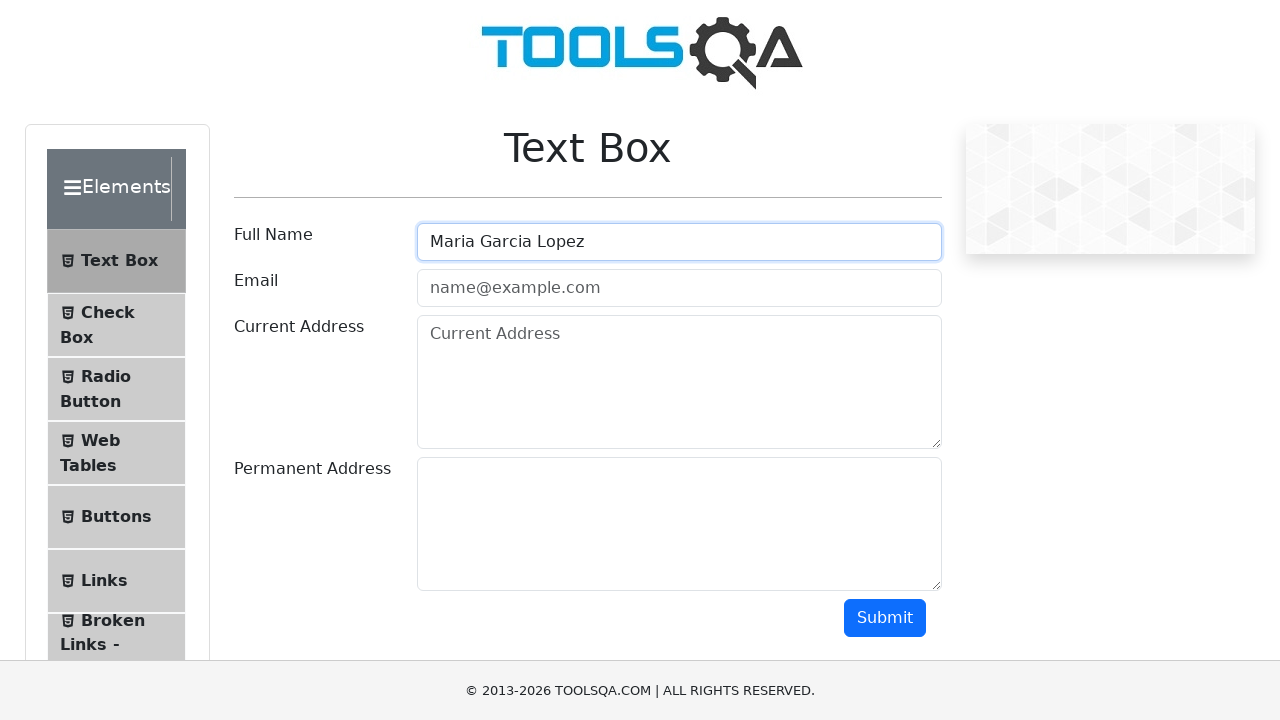

Filled email field with 'maria.garcia@testmail.com' on #userEmail-wrapper input
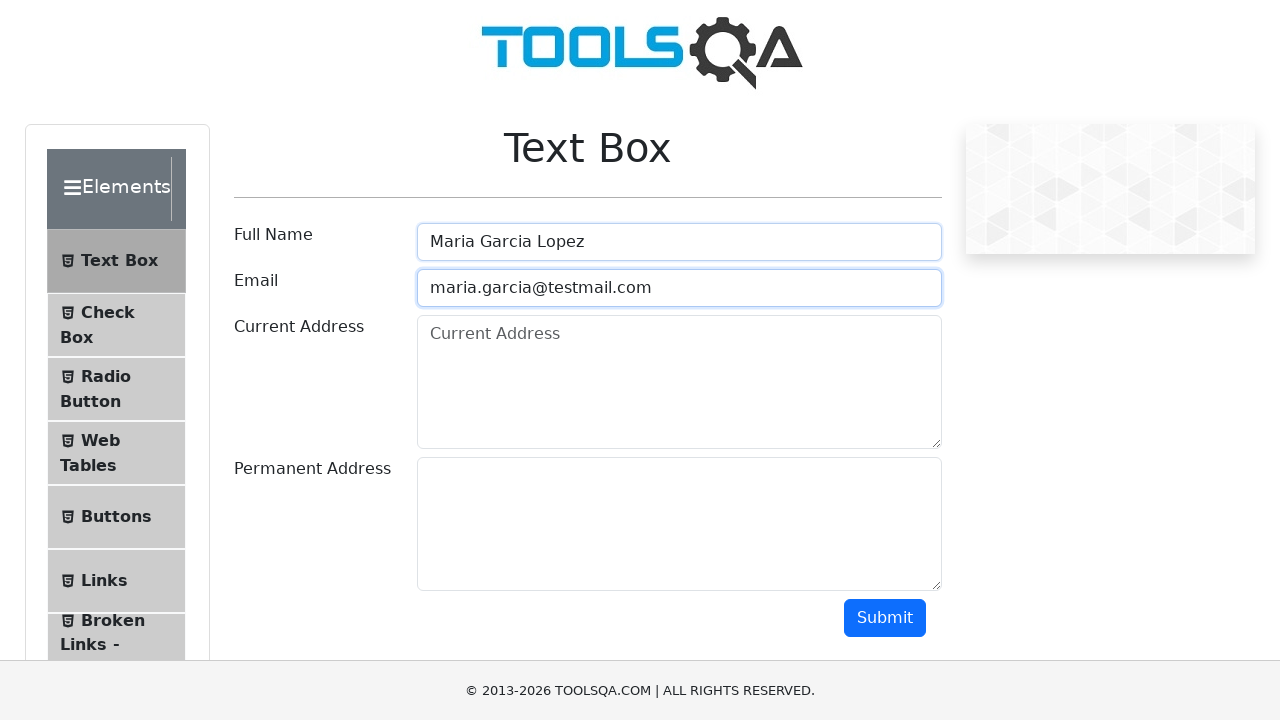

Filled current address field with '123 Main Street, Apt 4B, New York, NY 10001' on #currentAddress-wrapper textarea
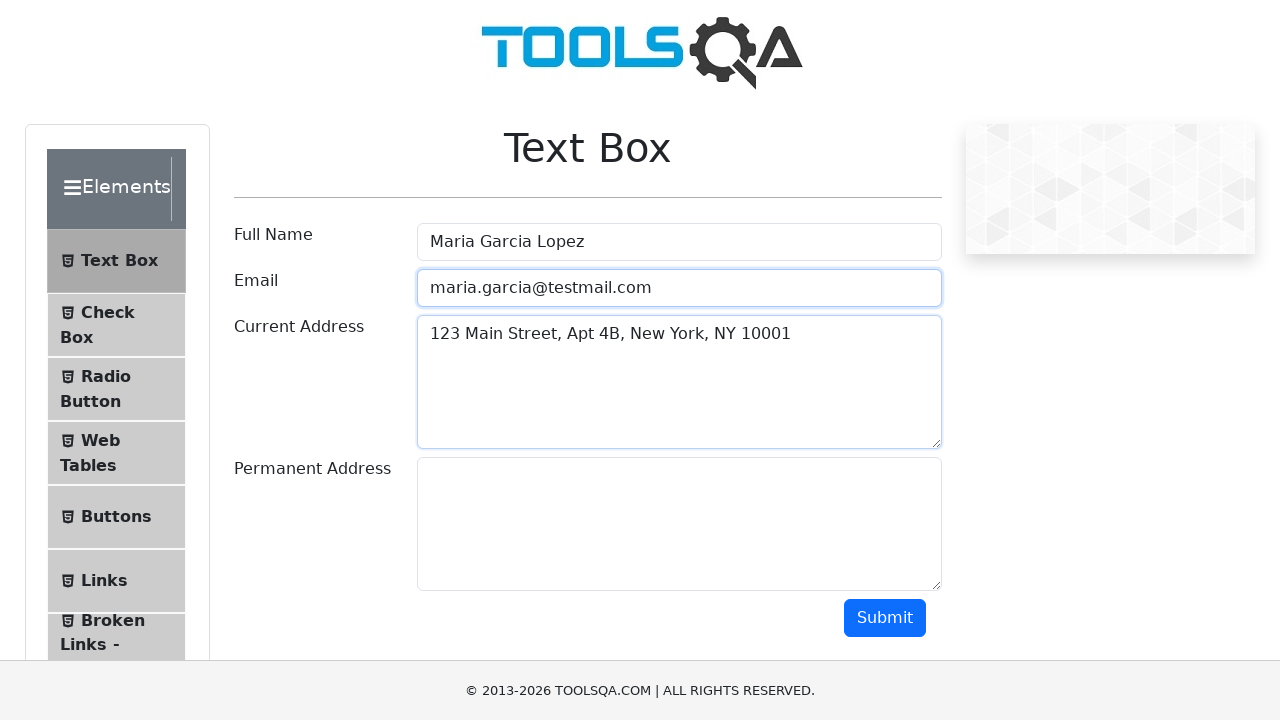

Filled permanent address field with '456 Oak Avenue, Los Angeles, CA 90001' on #permanentAddress-wrapper textarea
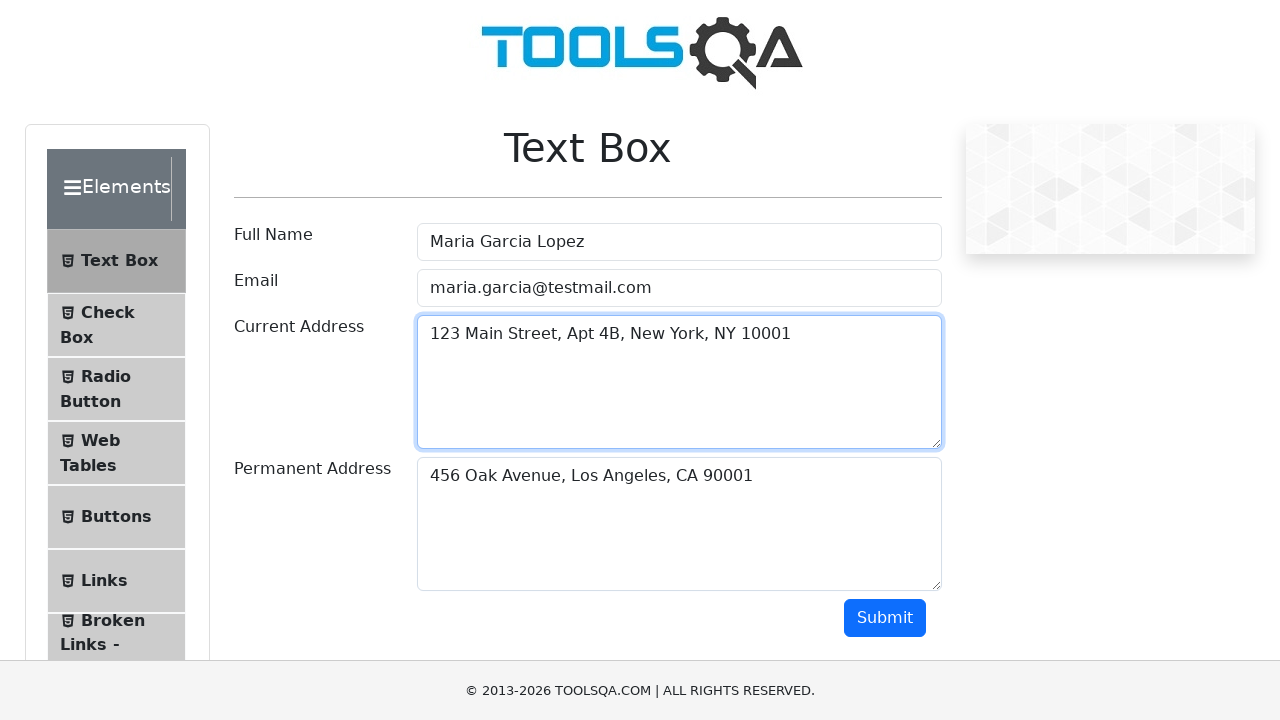

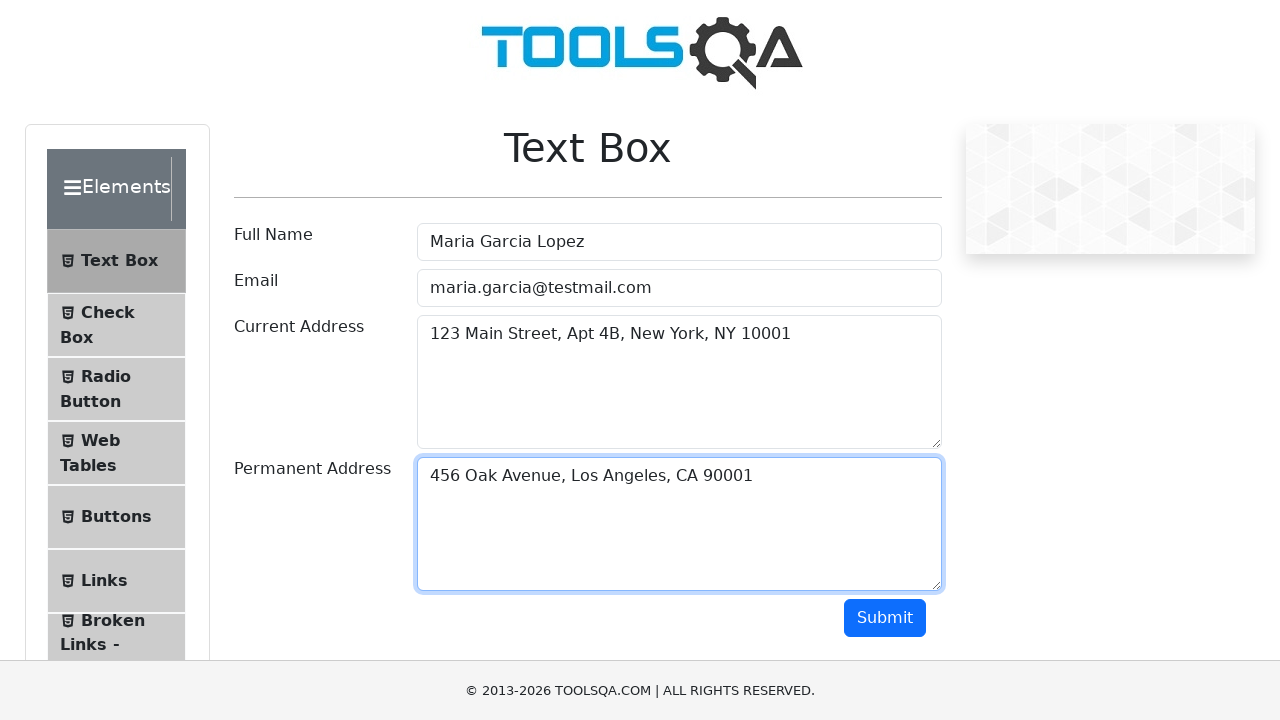